Verifies error message appearance and styling when attempting to login without credentials by clicking login button directly

Starting URL: https://www.saucedemo.com/v1/index.html

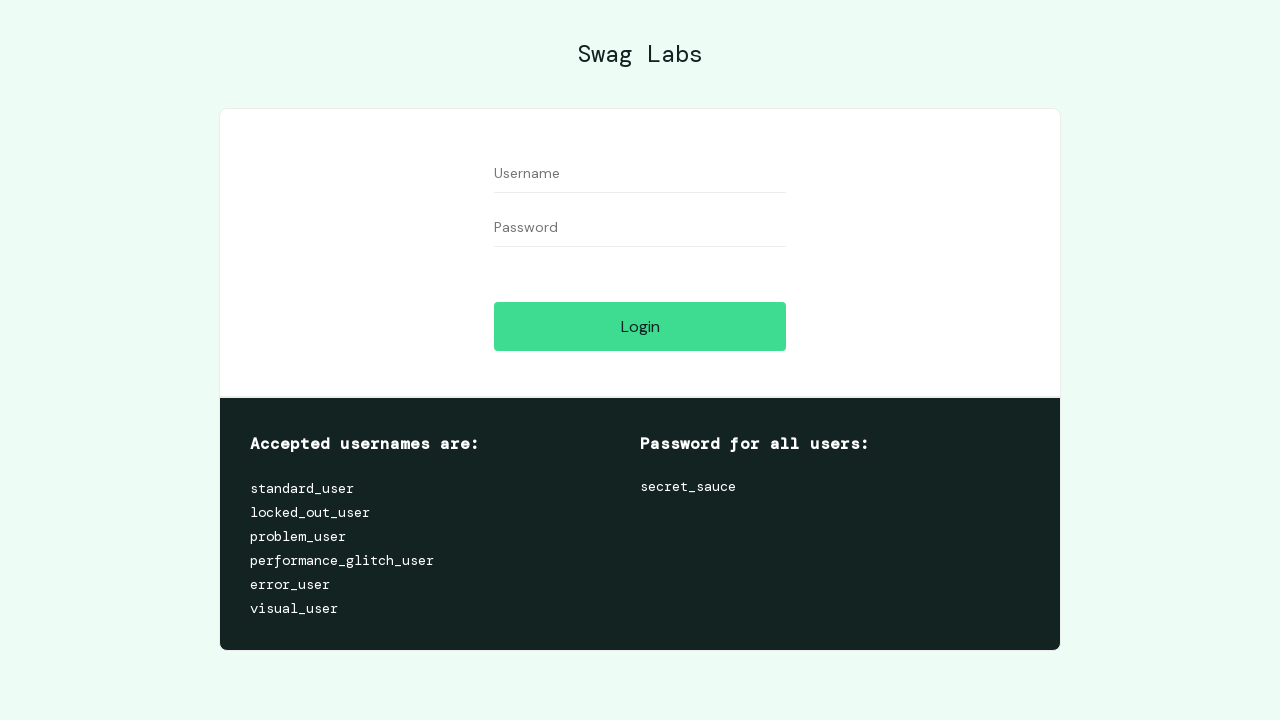

Clicked login button without entering credentials at (640, 326) on xpath=//input[@id='login-button']
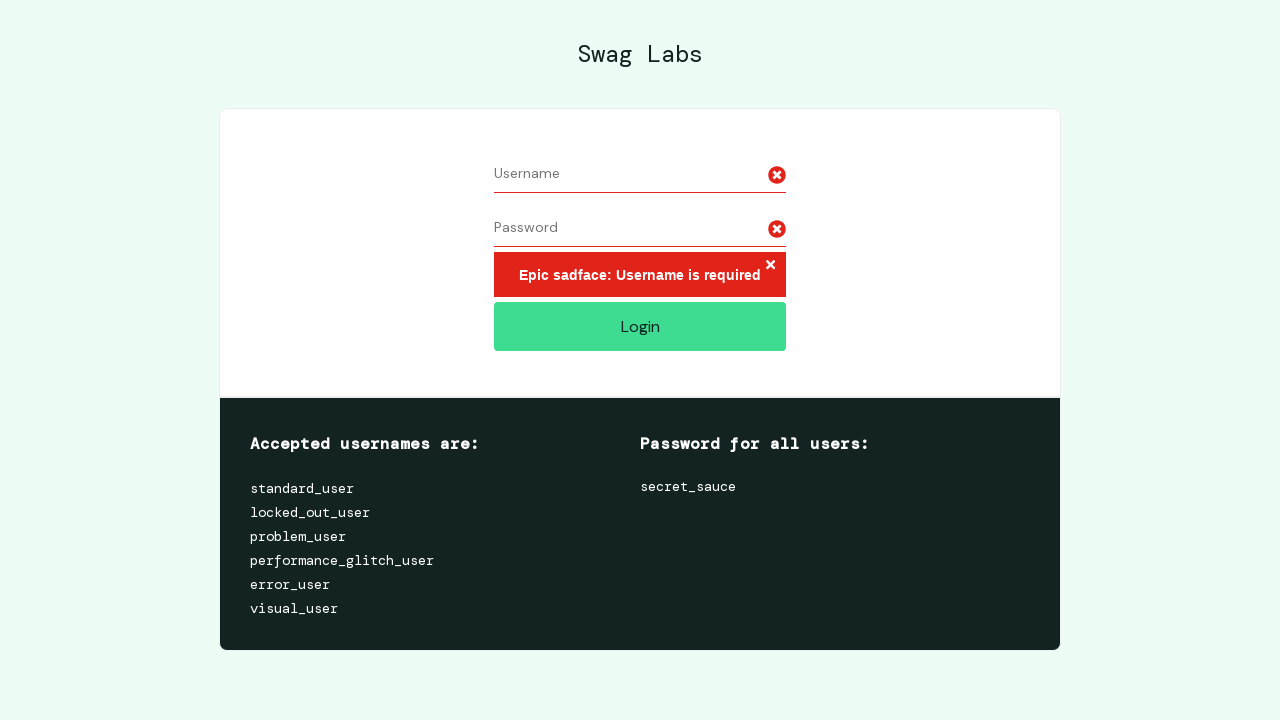

Error message appeared on login page
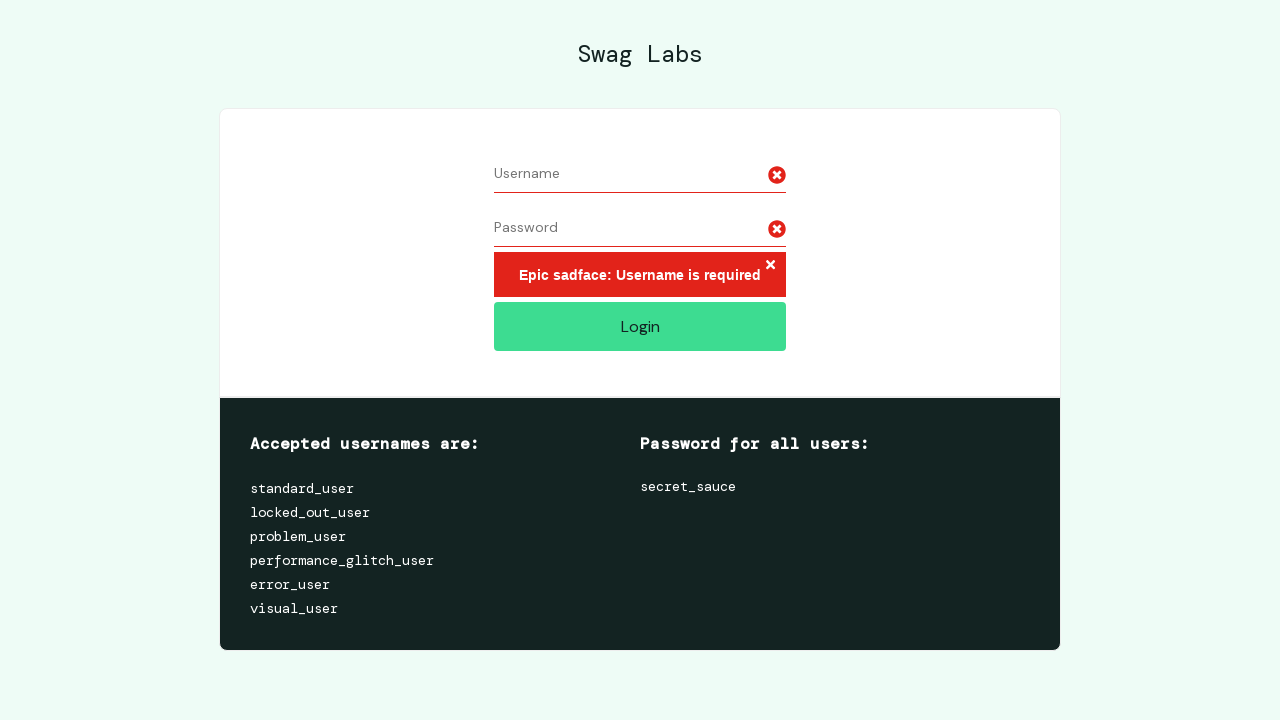

Verified error message is visible
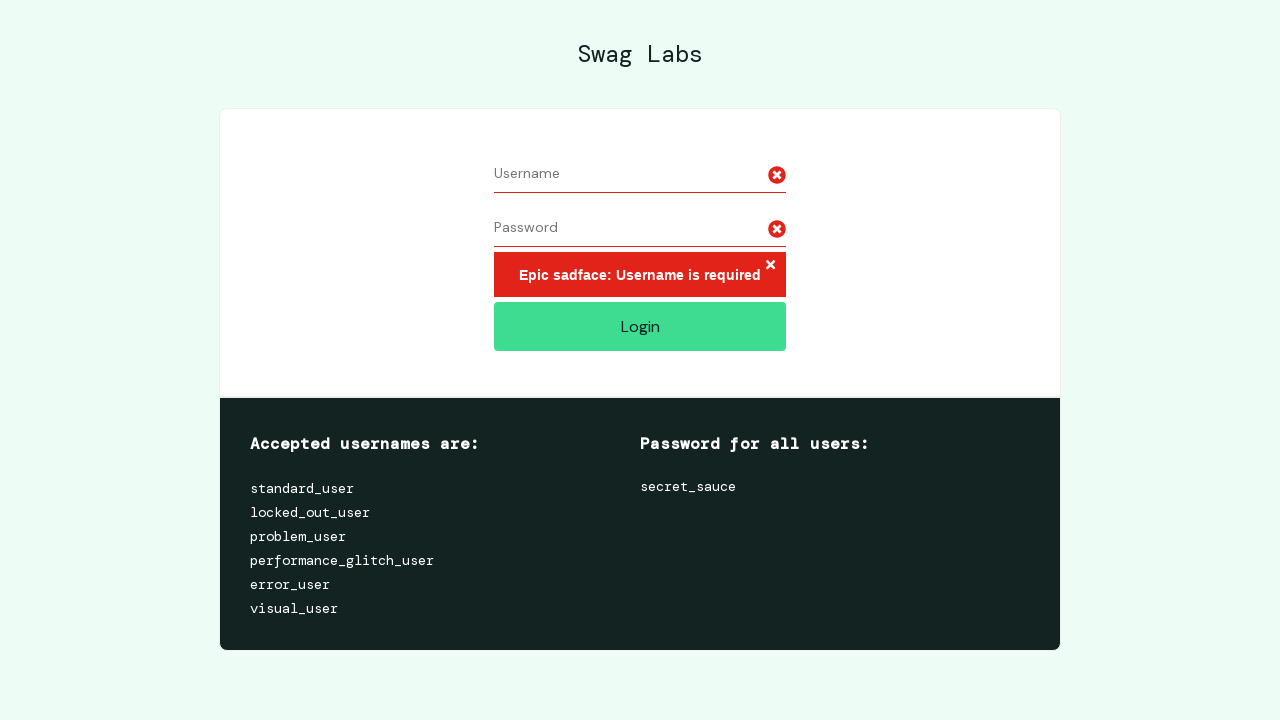

Retrieved error message text: Epic sadface: Username is required
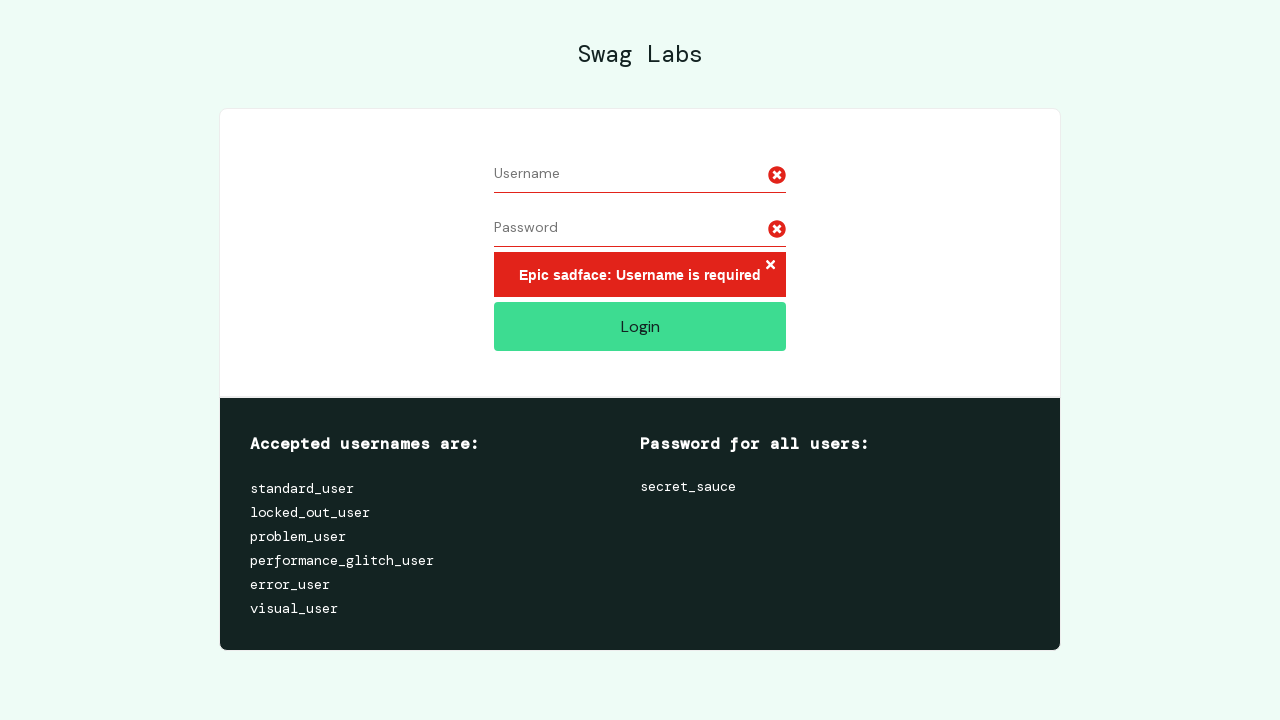

Retrieved error message color: rgb(255, 255, 255)
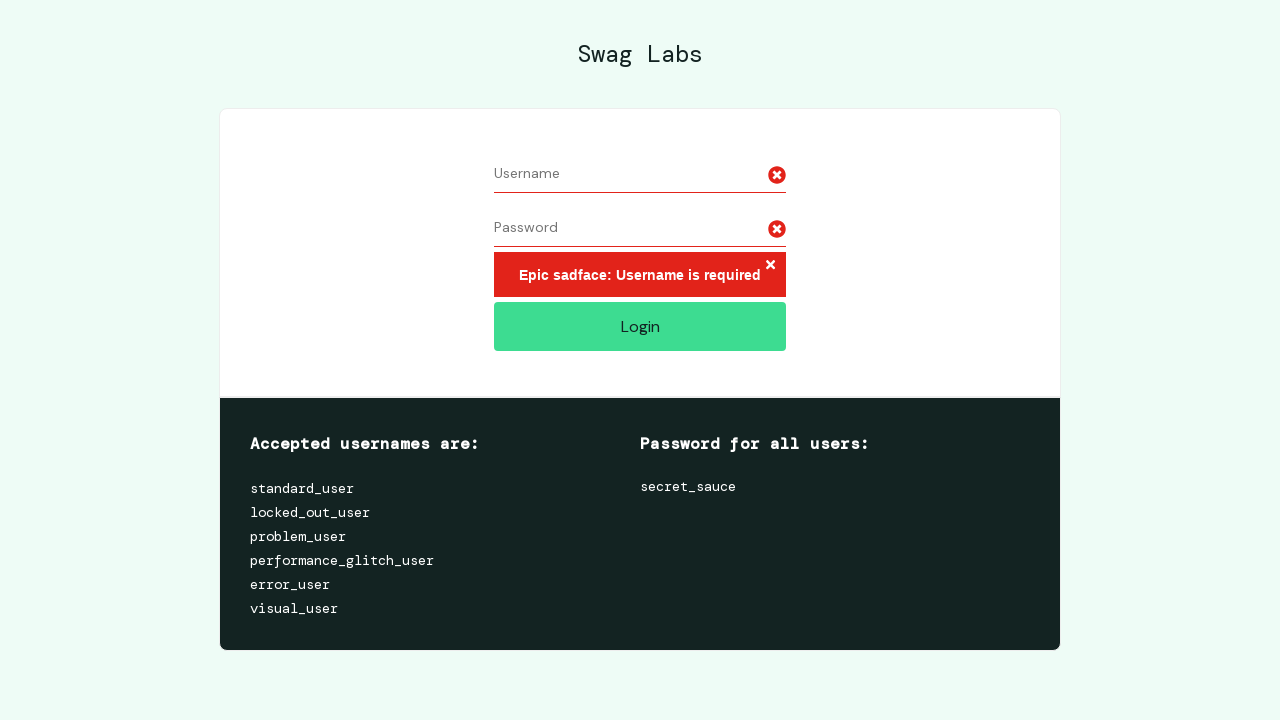

Retrieved error message font size: 14px
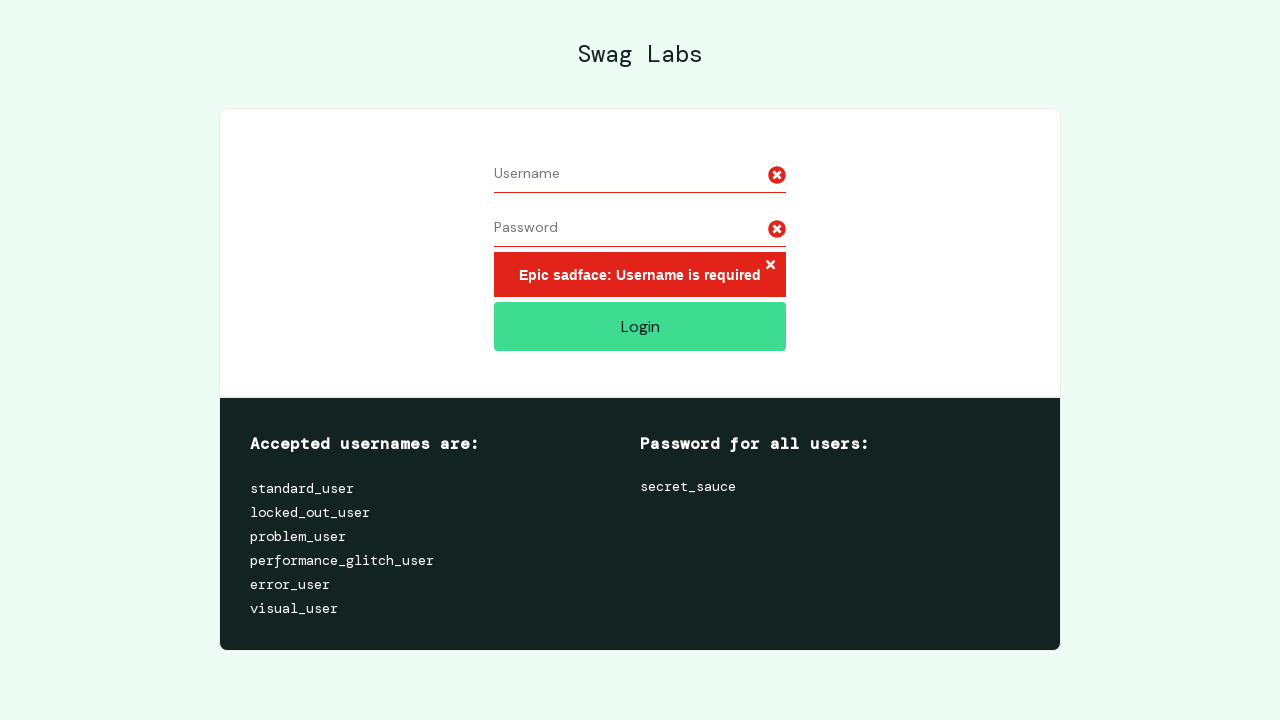

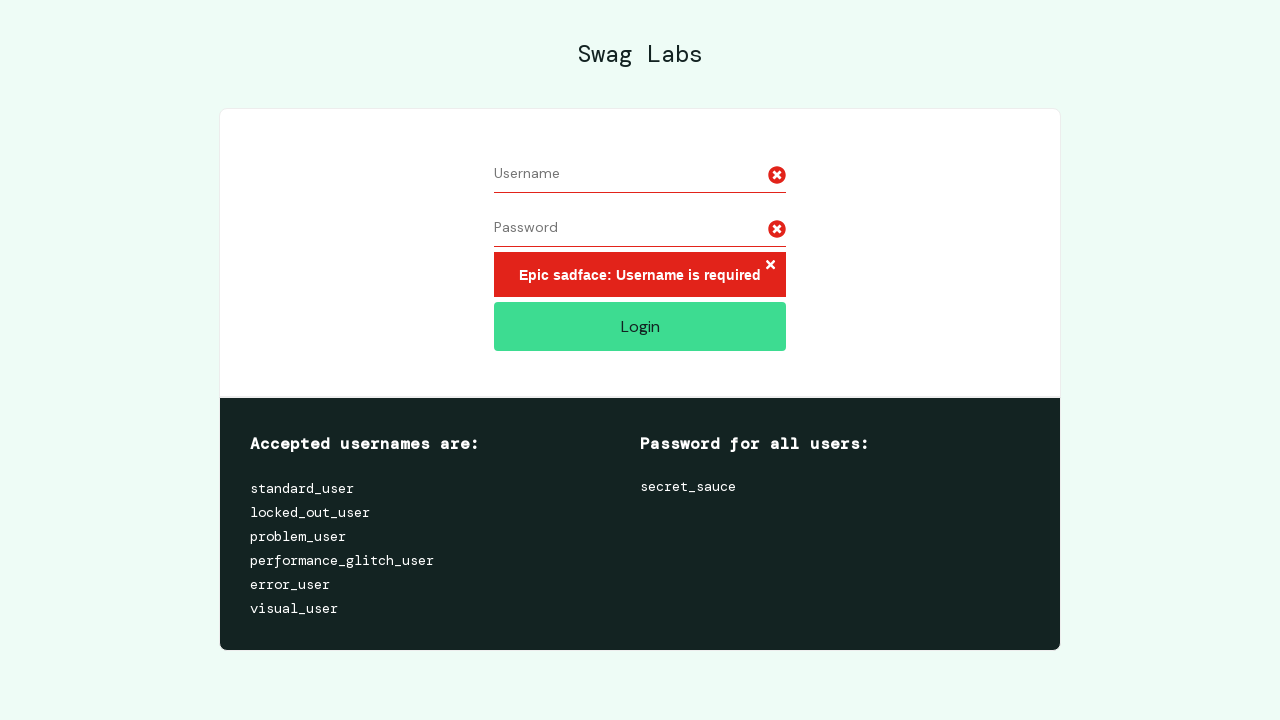